Tests product search functionality on an e-commerce demo site by searching for "Charmander" and waiting for search results

Starting URL: https://scrapeme.live/shop

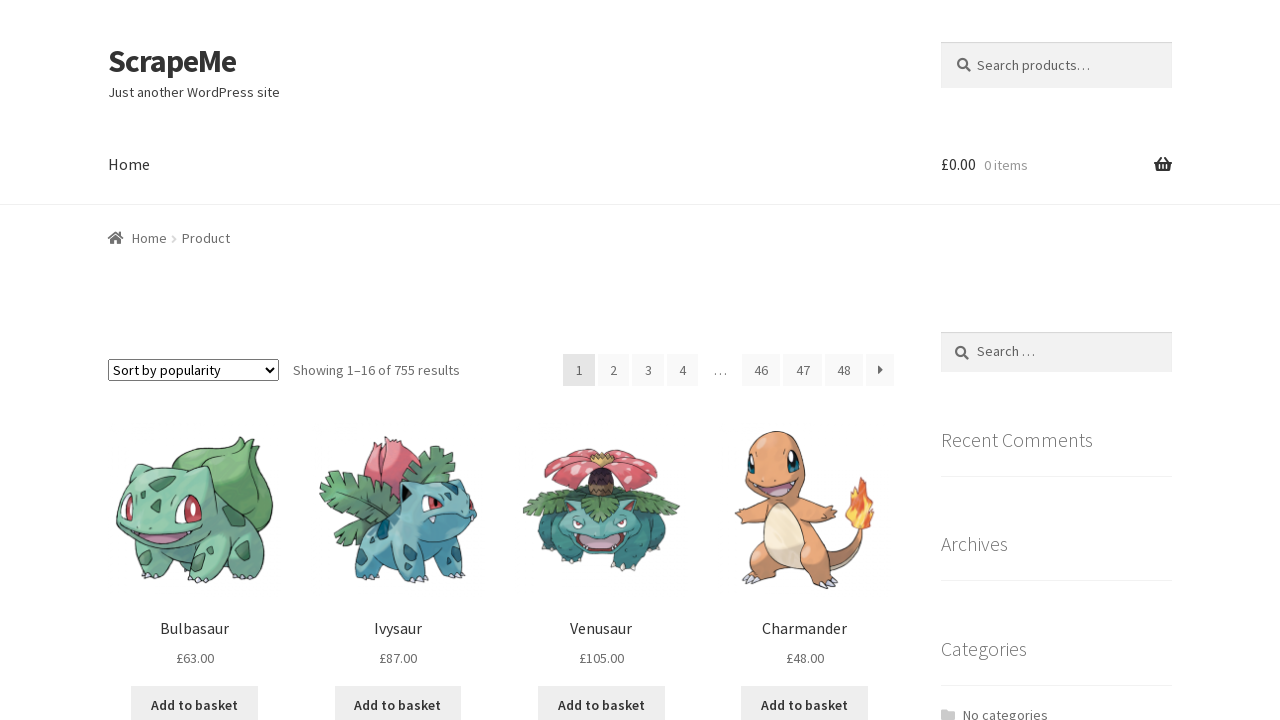

Filled search box with 'Charmander' on input[type='search'], input[name='s'], .search-field
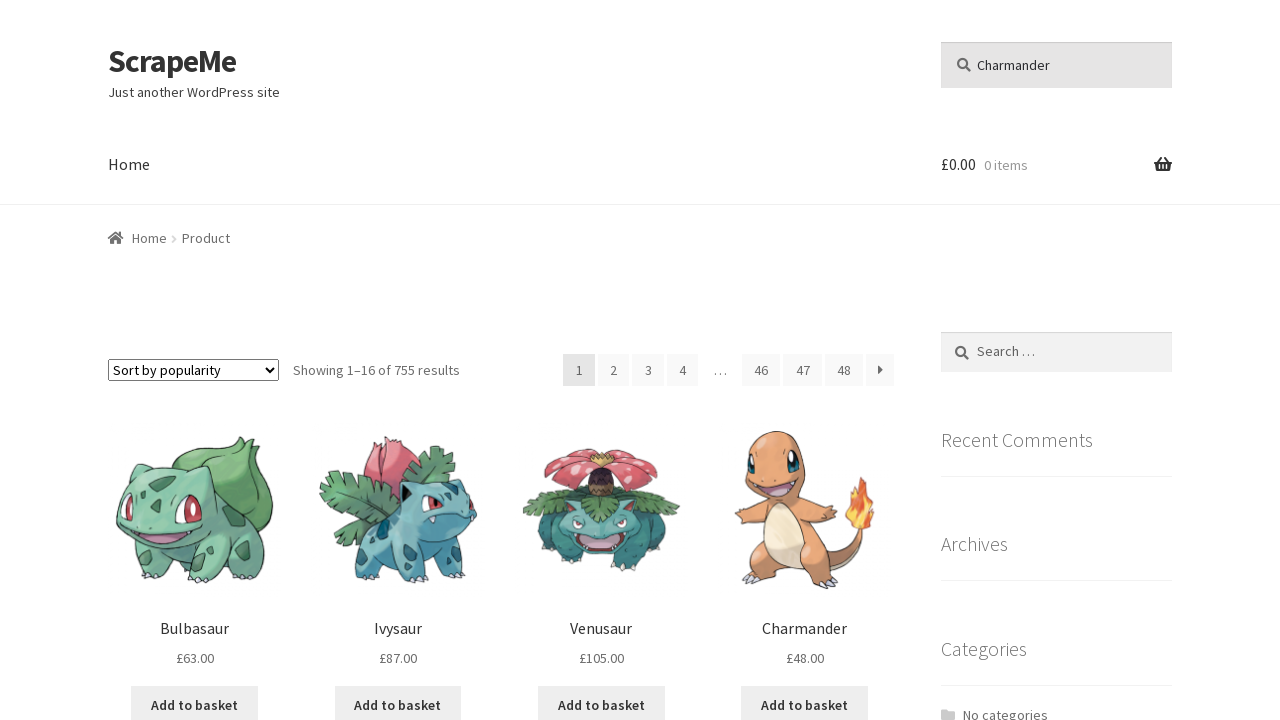

Pressed Enter to submit search query
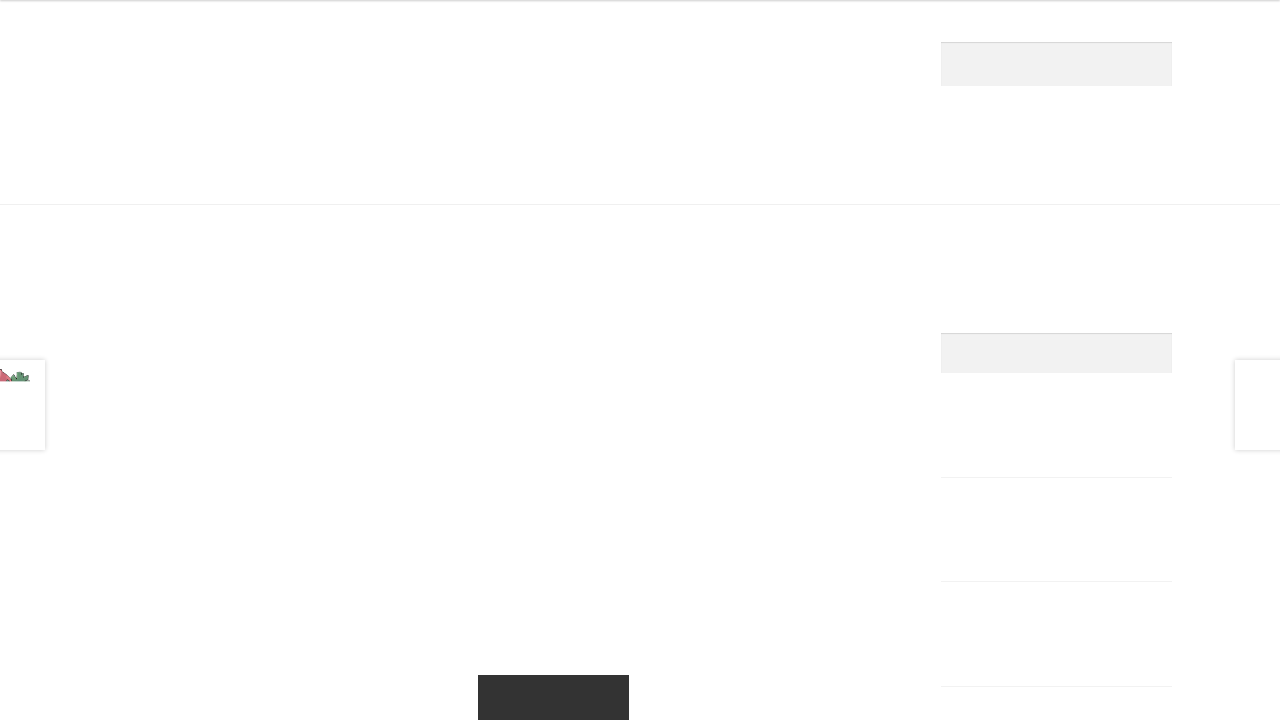

Waited for search results to load (networkidle)
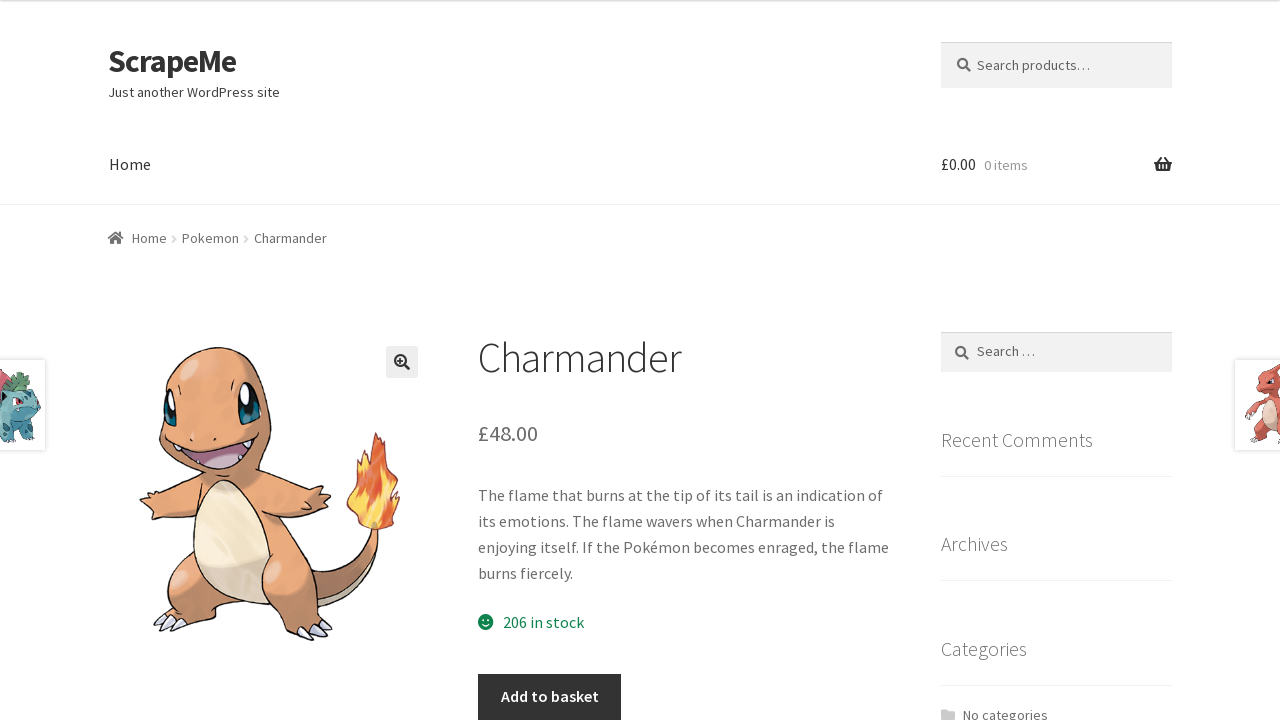

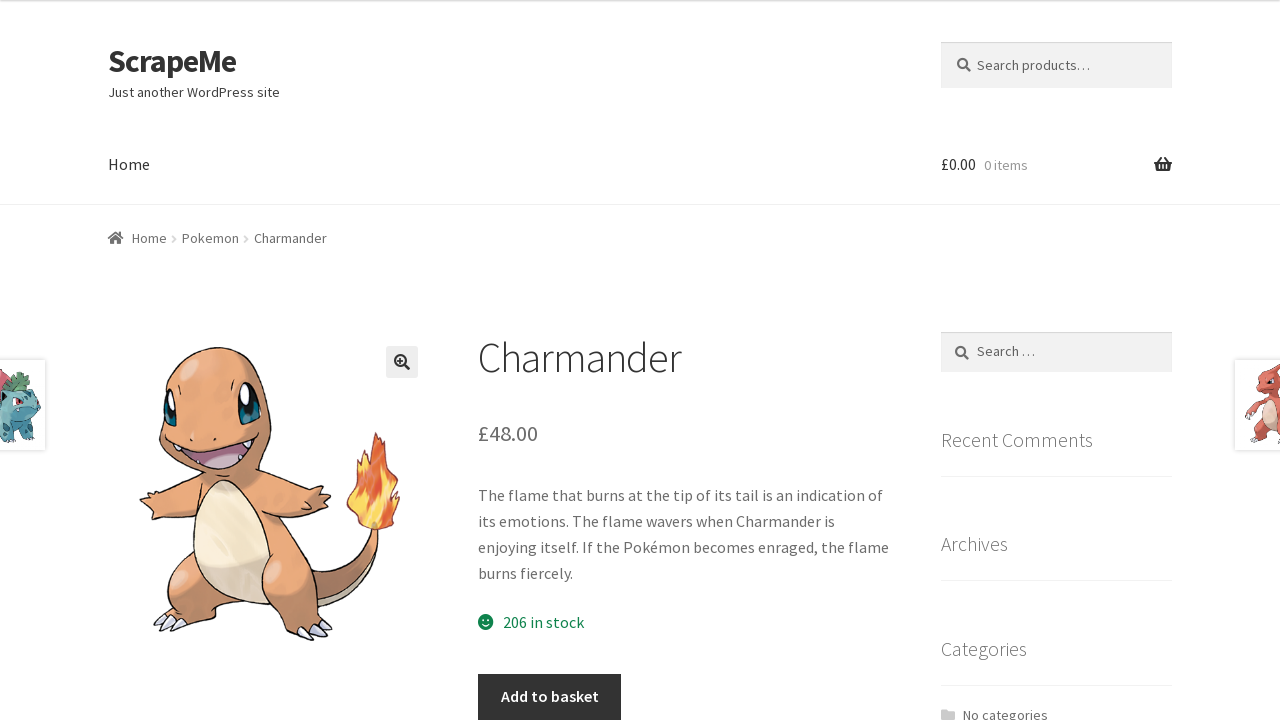